Tests dynamic loading page by clicking start button and waiting for element to become visible

Starting URL: https://the-internet.herokuapp.com/dynamic_loading/1

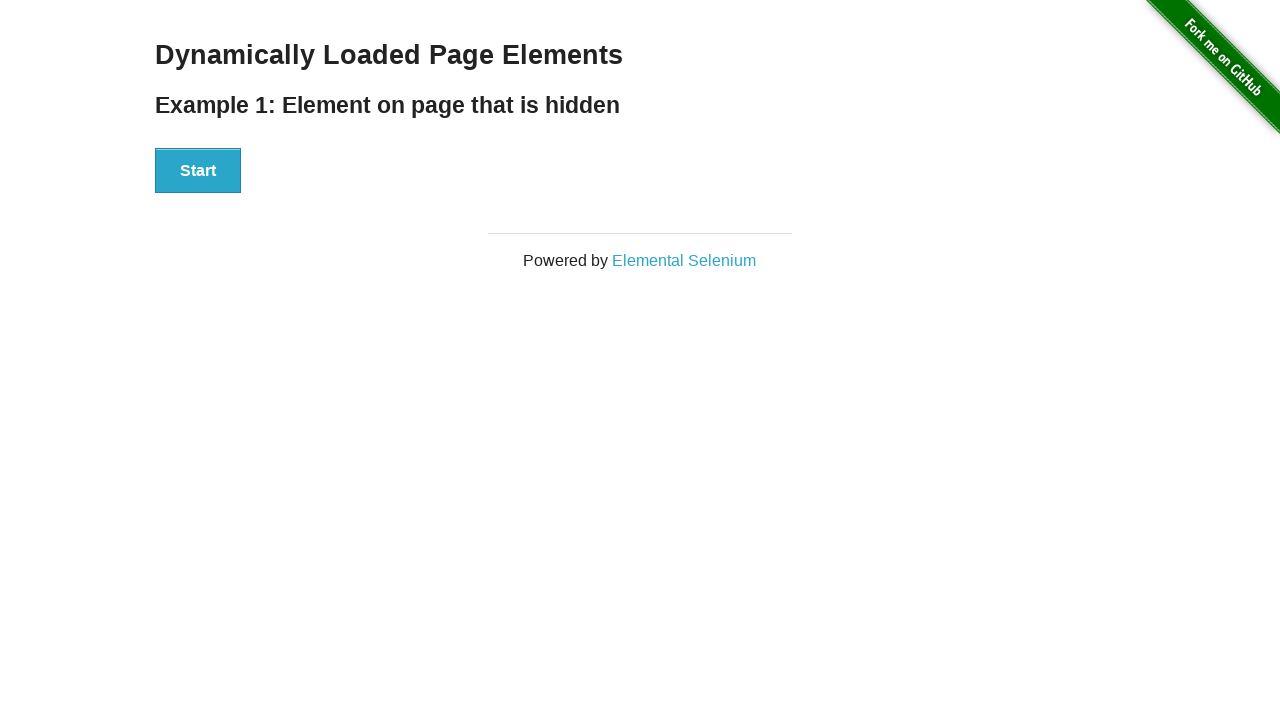

Clicked Start button to trigger dynamic loading at (198, 171) on button:has-text('Start')
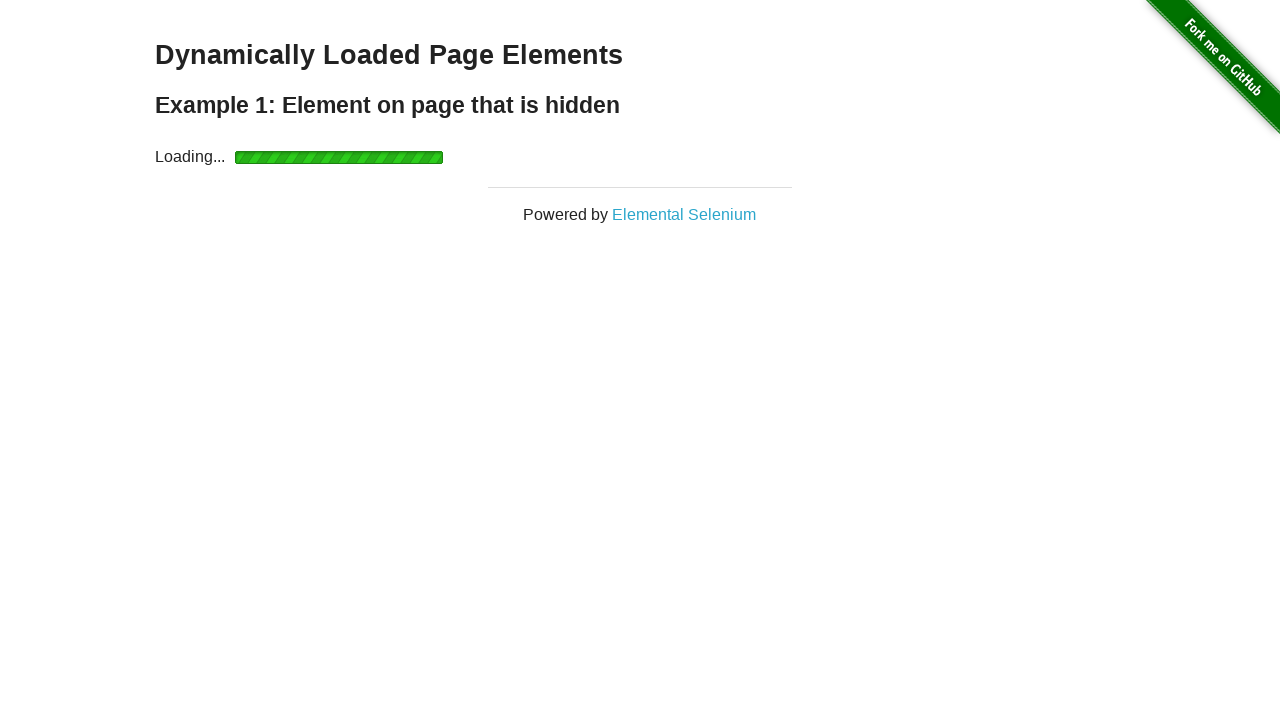

Waited for 'Hello World!' message to become visible after dynamic loading completed
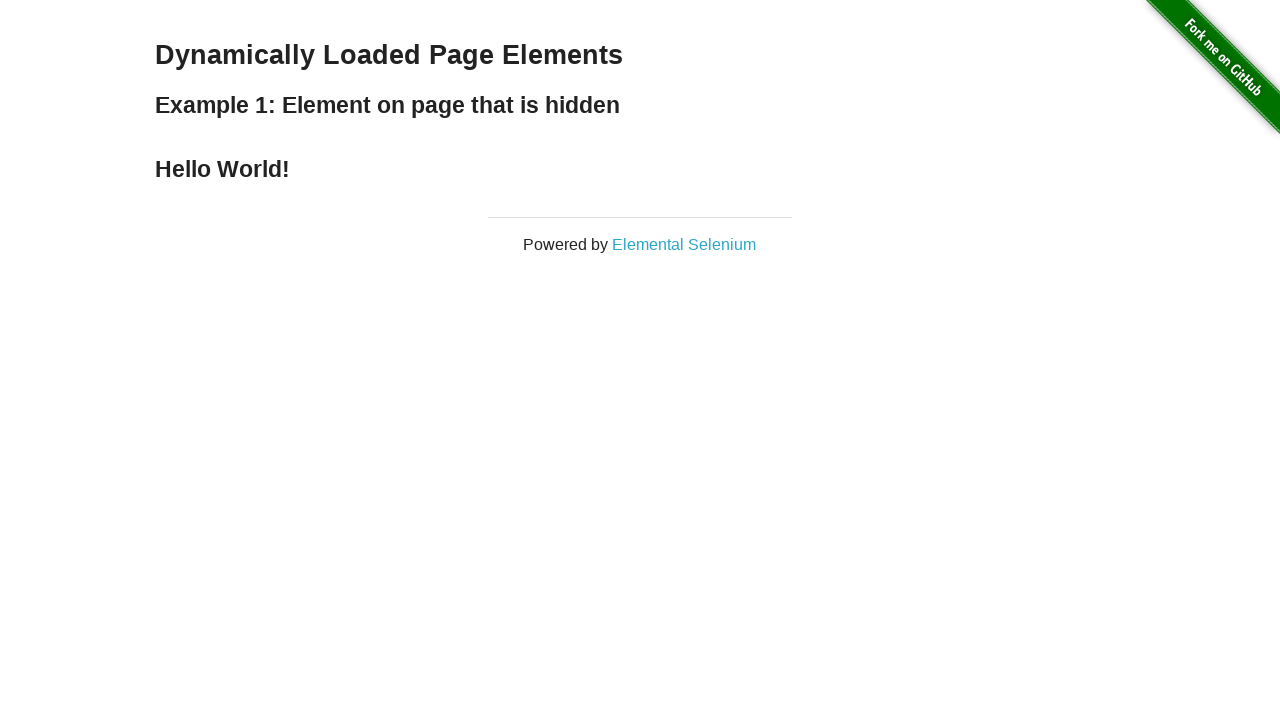

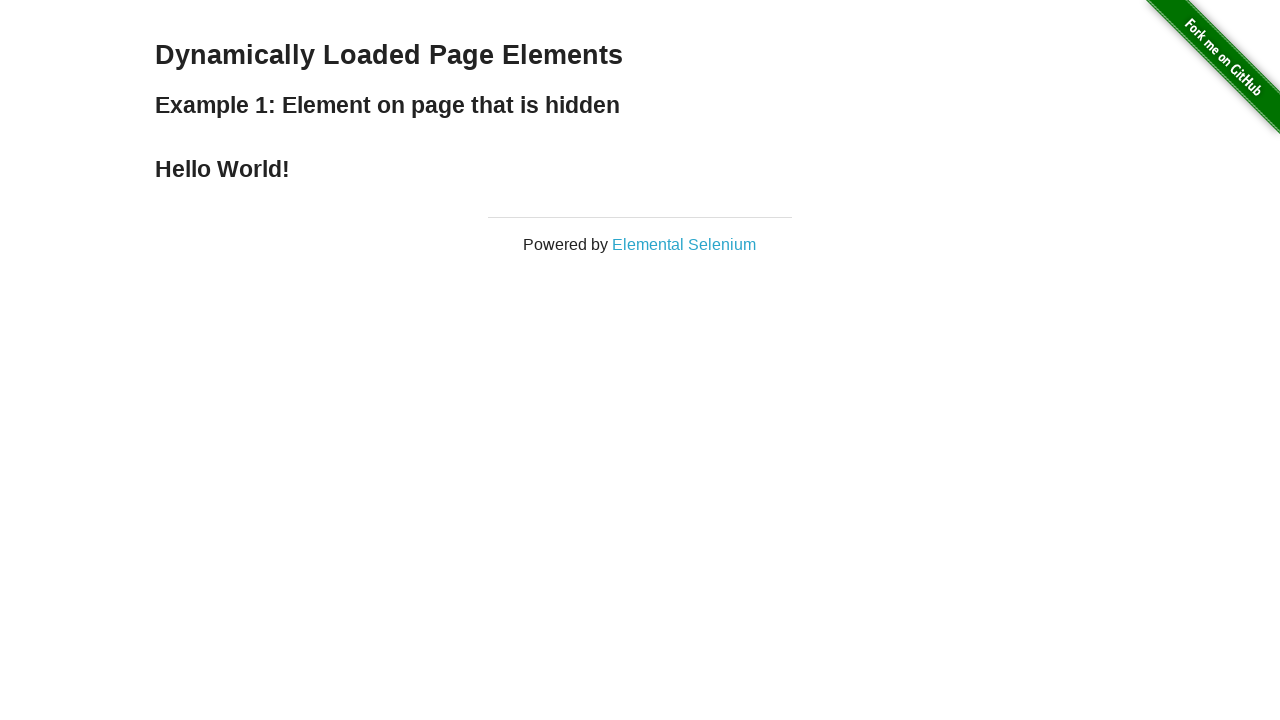